Blocks certain file types (jpeg, css) and navigates through product pages to add items to cart

Starting URL: https://rahulshettyacademy.com/angularAppdemo/

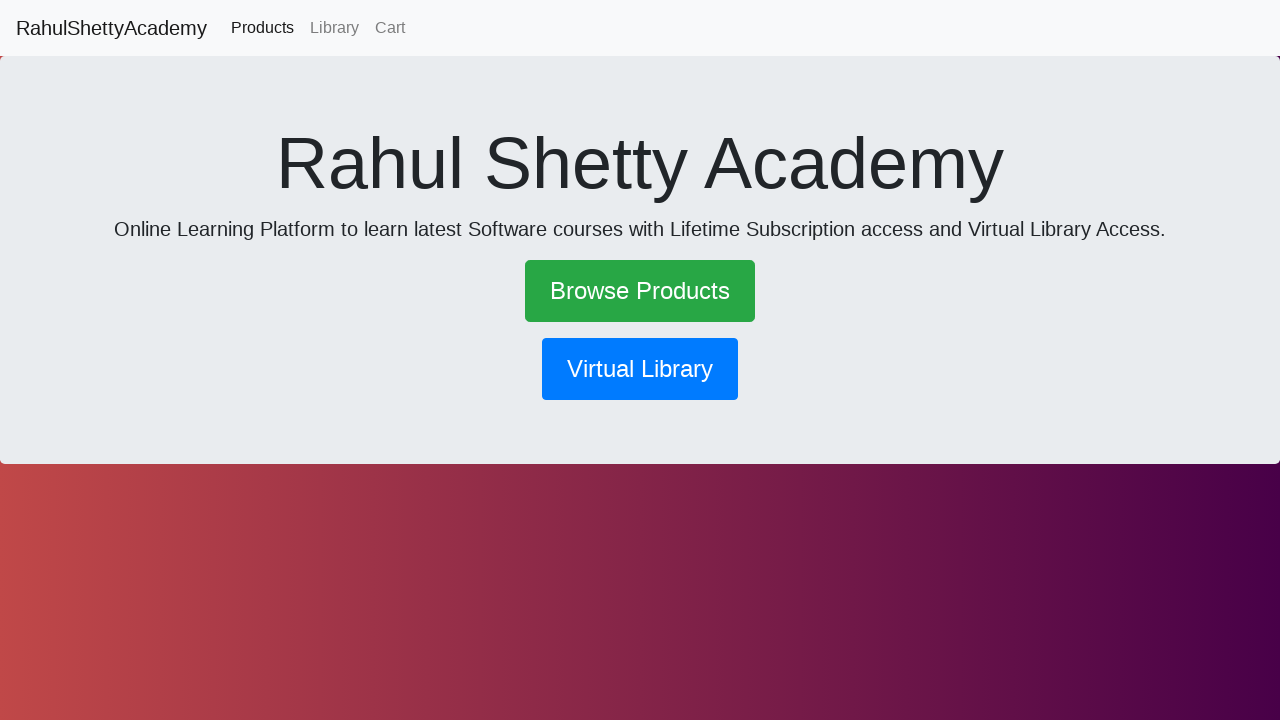

Clicked 'Browse Products' link at (640, 291) on a:has-text('Browse Products')
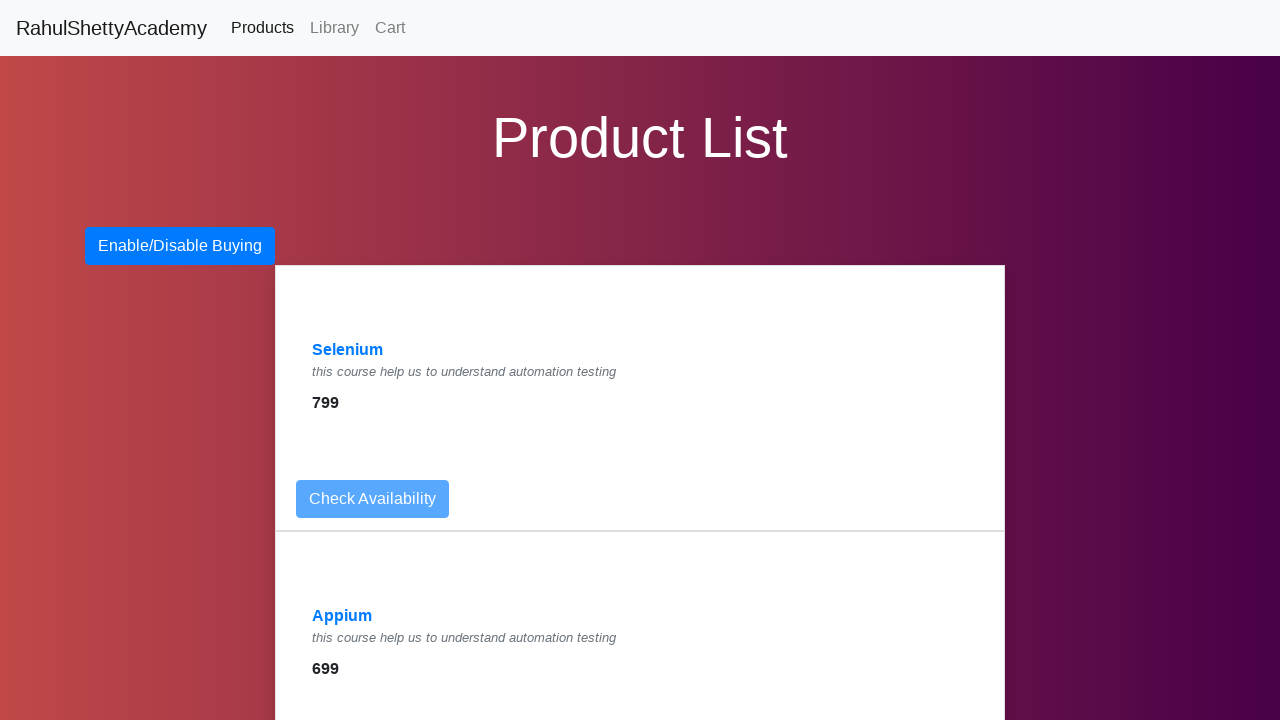

Clicked on Selenium product at (348, 350) on a:has-text('Selenium')
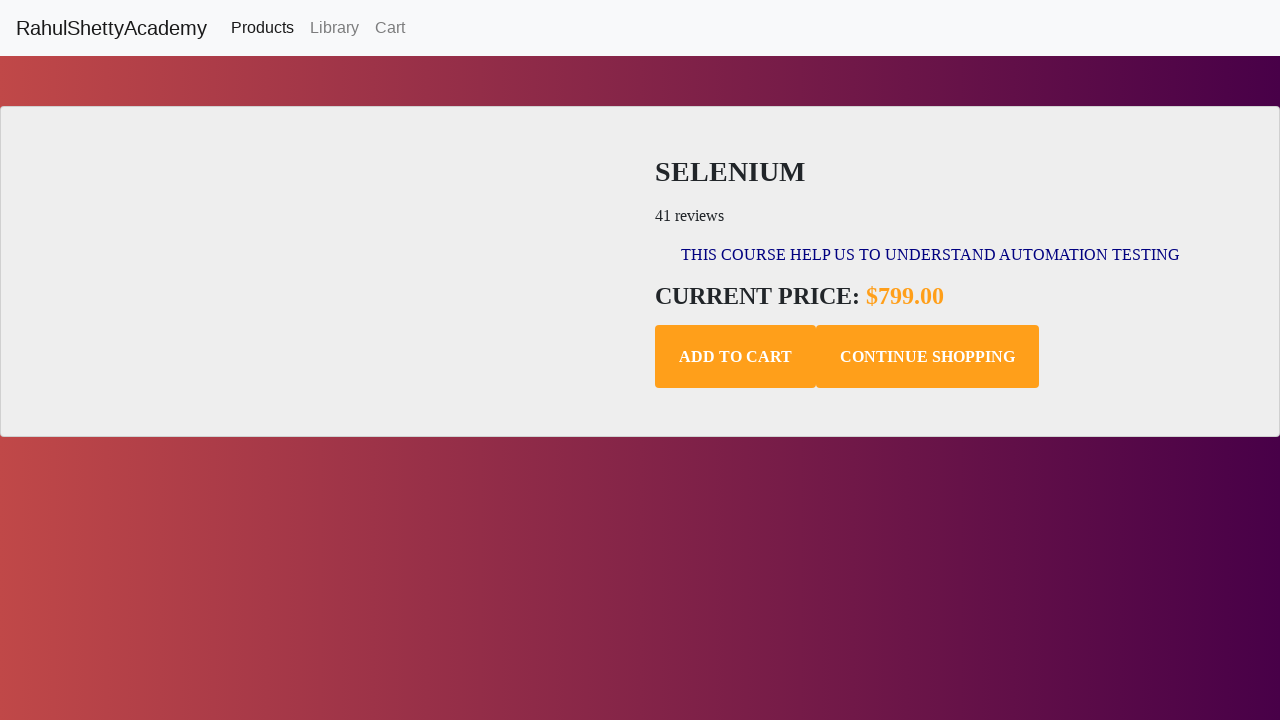

Clicked 'Add to Cart' button at (736, 357) on .add-to-cart
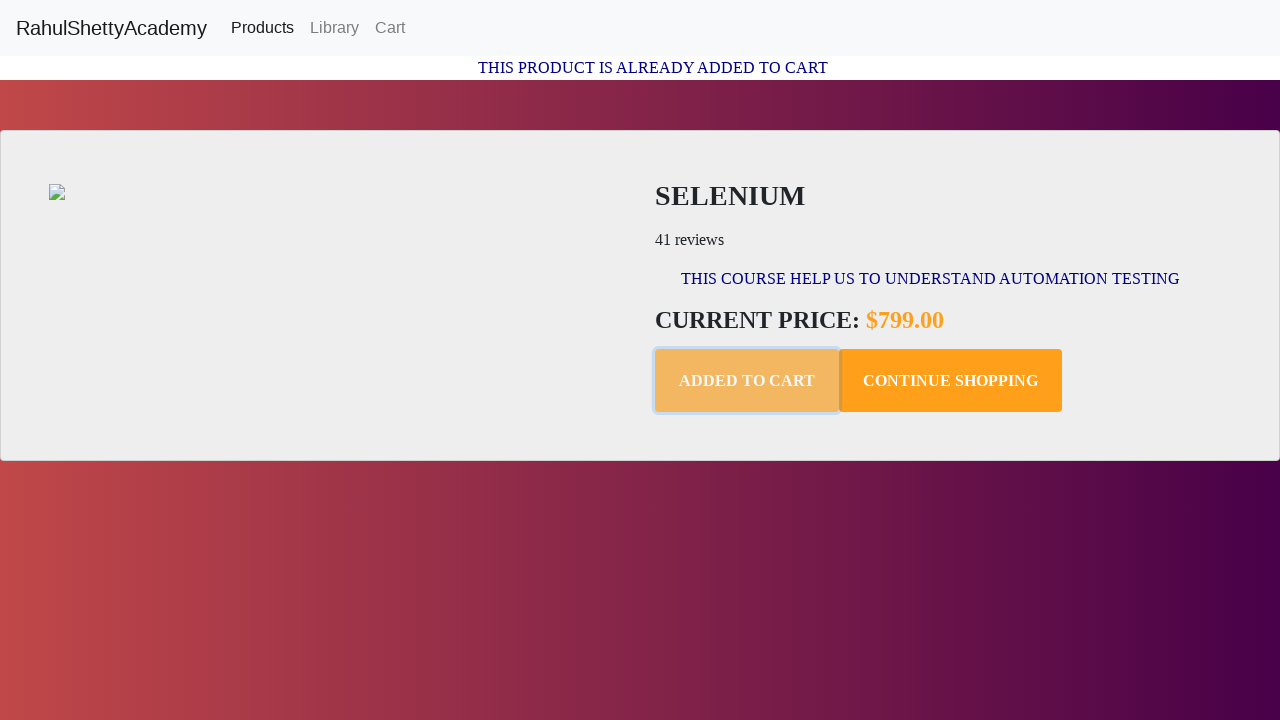

Waited for success message paragraph to appear
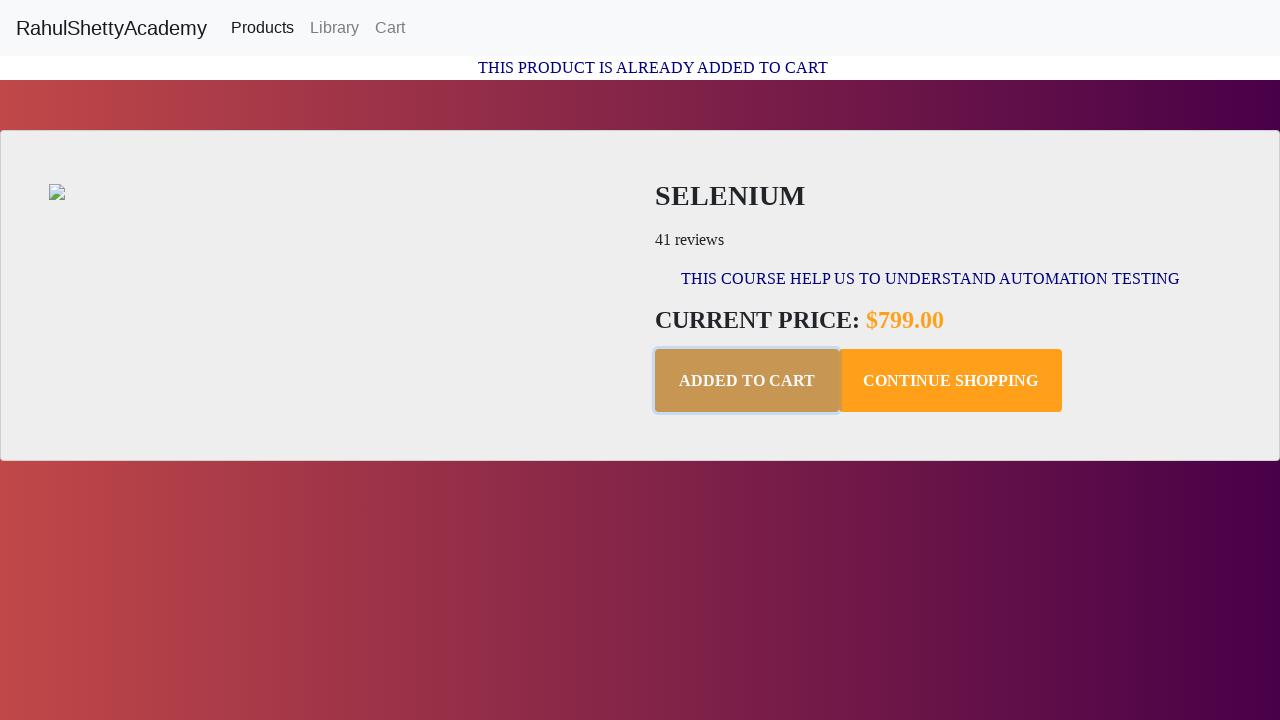

Retrieved success message: This Product is already added to Cart
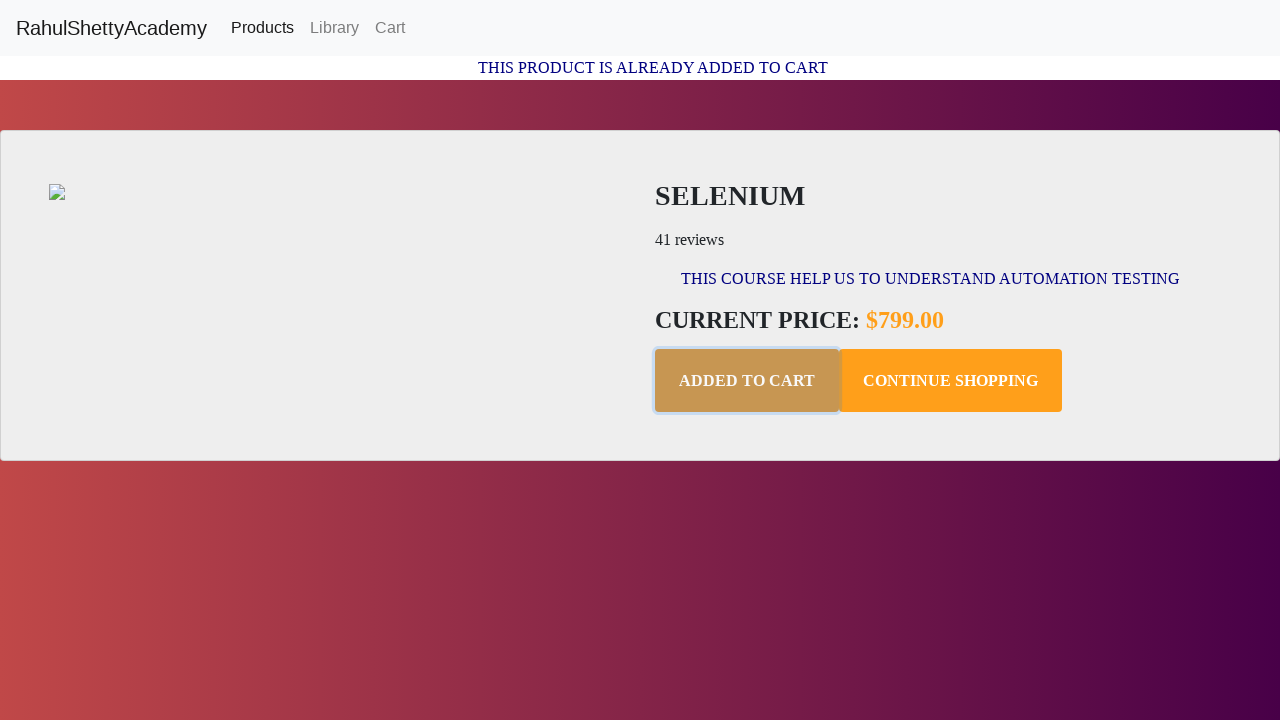

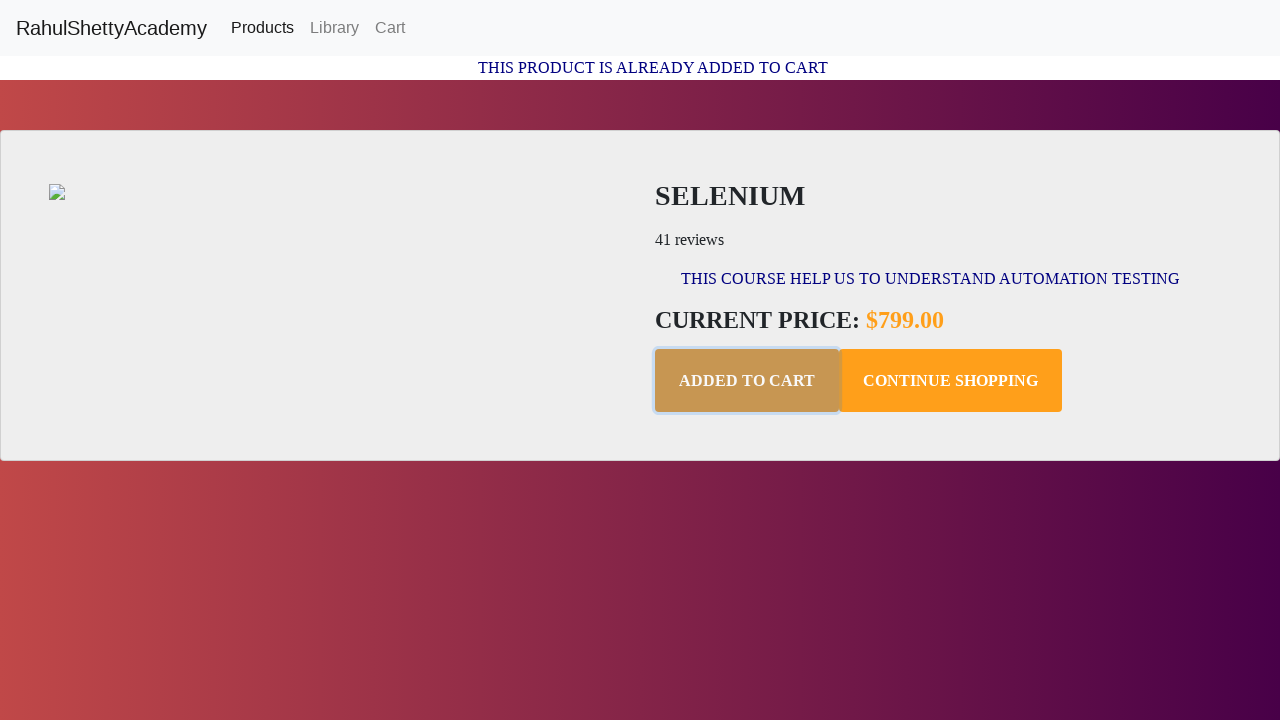